Tests the American Airlines flight search form by entering a departure city and selecting from the autocomplete dropdown suggestions

Starting URL: https://www.americanairlines.in/

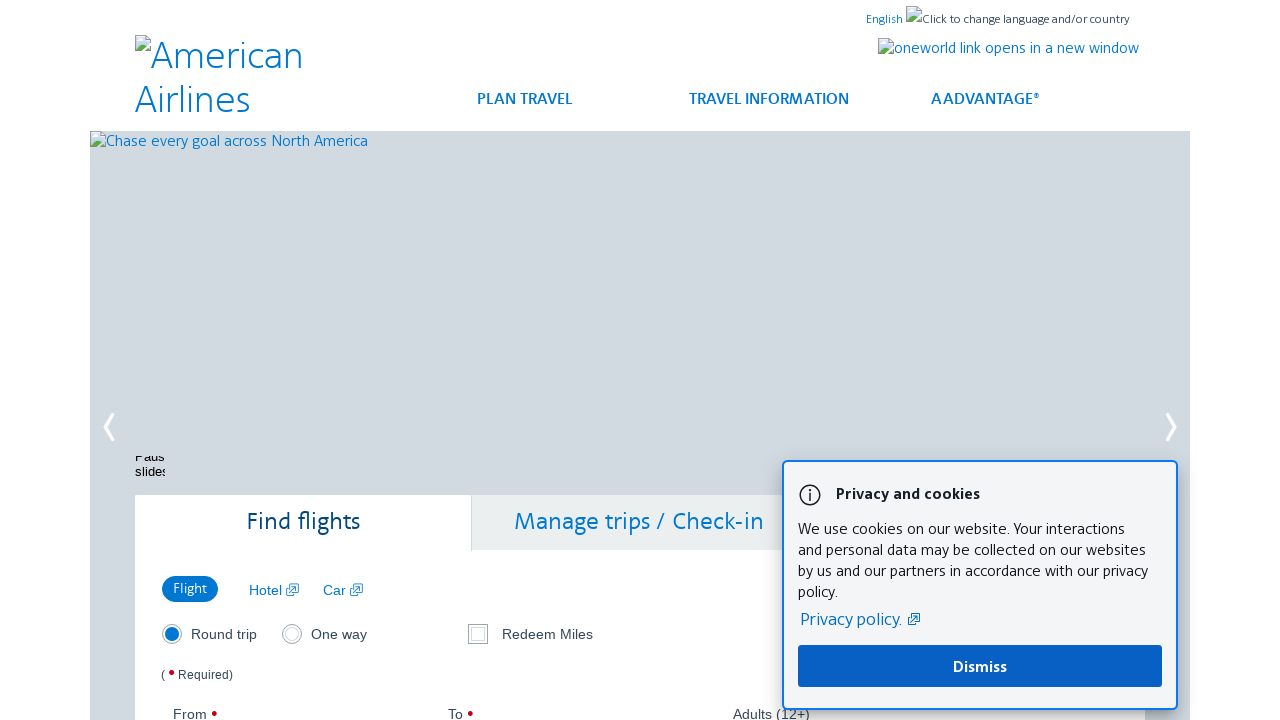

Filled origin airport field with 'san' on input#reservationFlightSearchForm\.originAirport
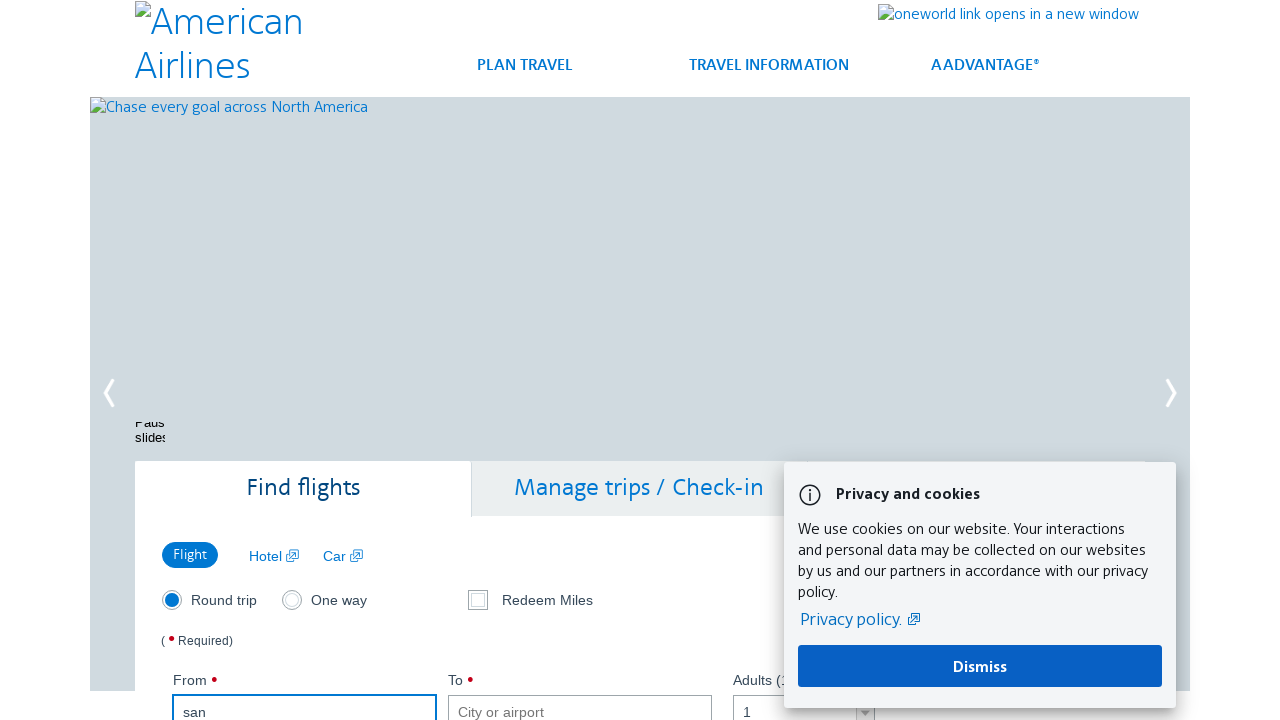

Autocomplete dropdown appeared with city suggestions
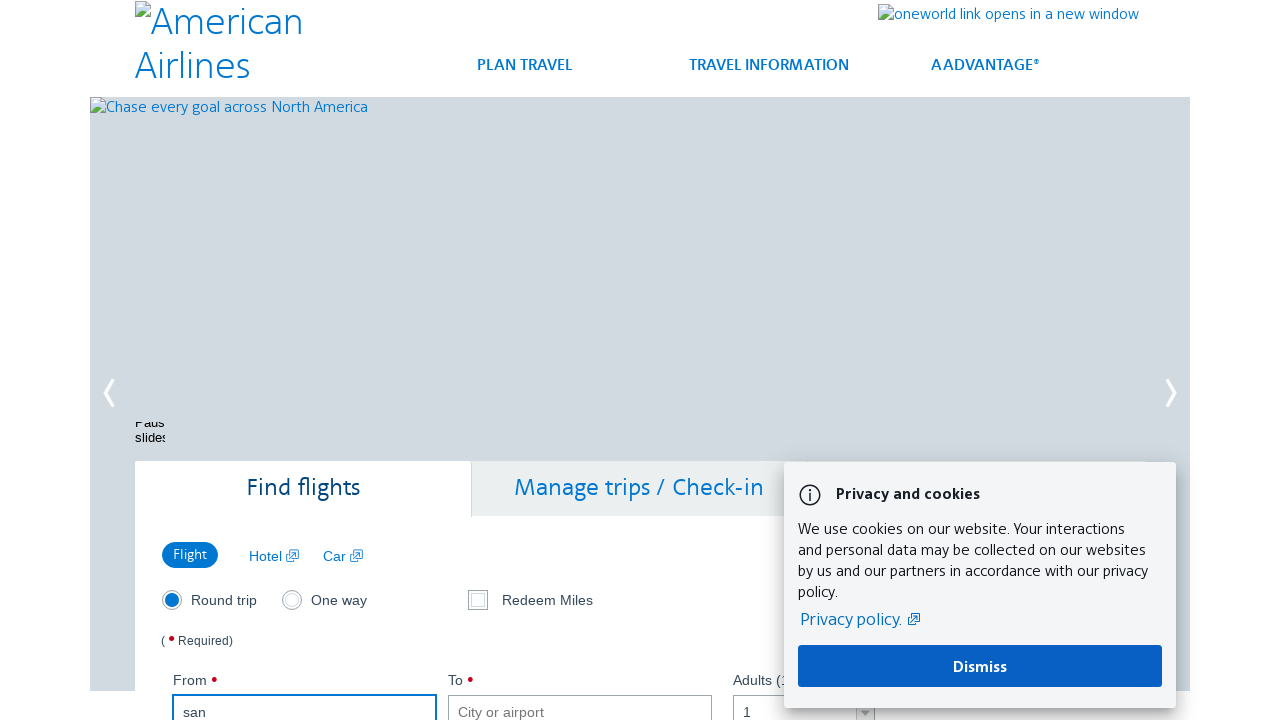

Selected 7th city option from autocomplete dropdown at (332, 360) on li[role='presentation'] >> nth=6
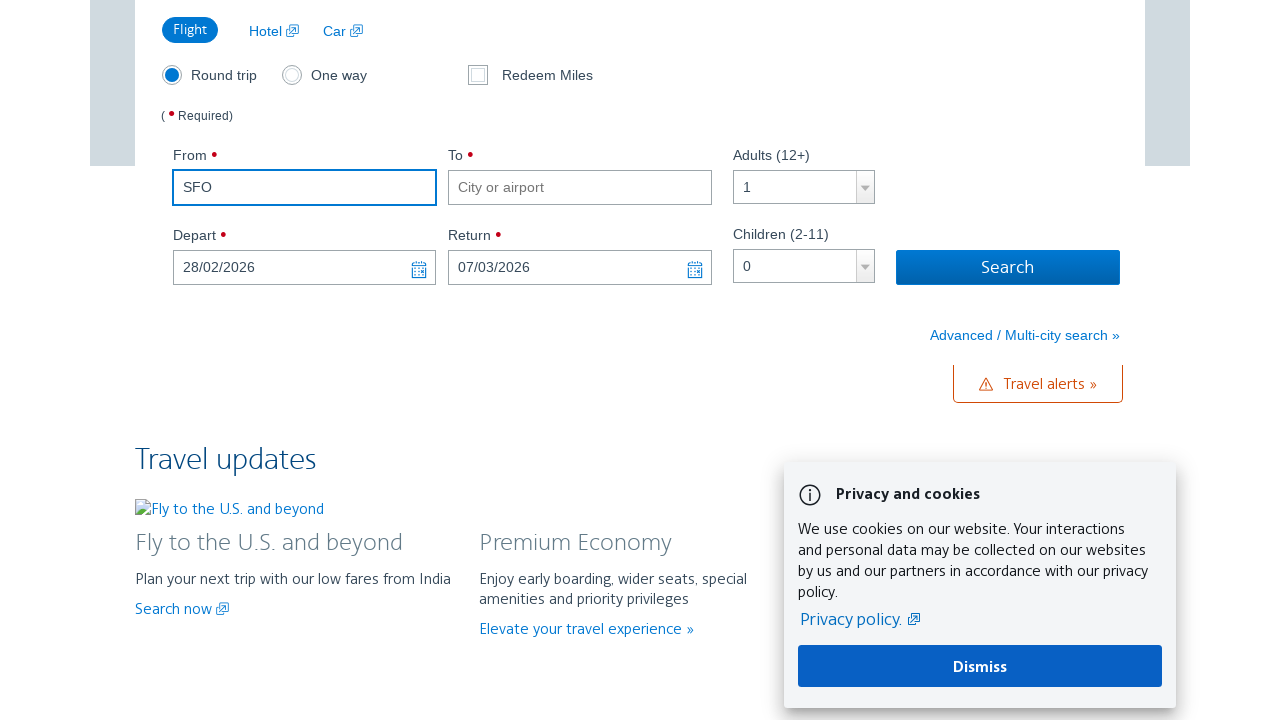

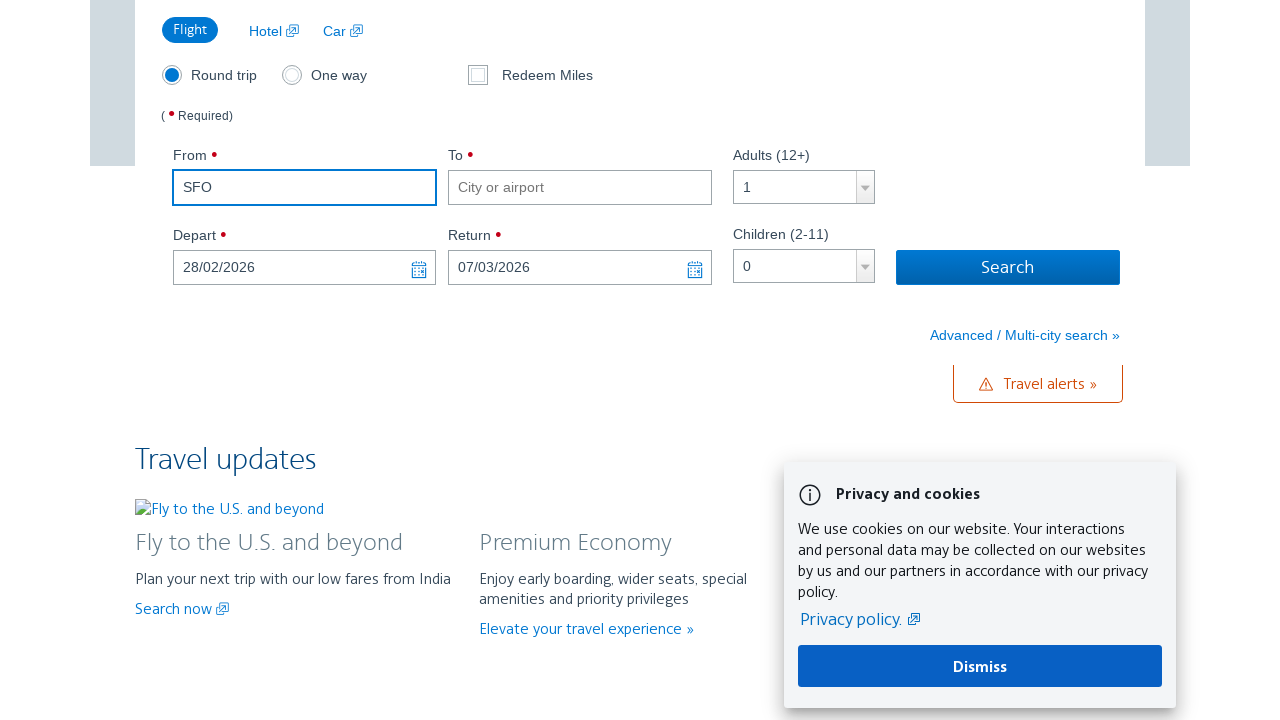